Tests radio button handling by clicking on different radio buttons (hockey, football for sports category and yellow for color category) and verifying they are selected

Starting URL: https://practice.cydeo.com/radio_buttons

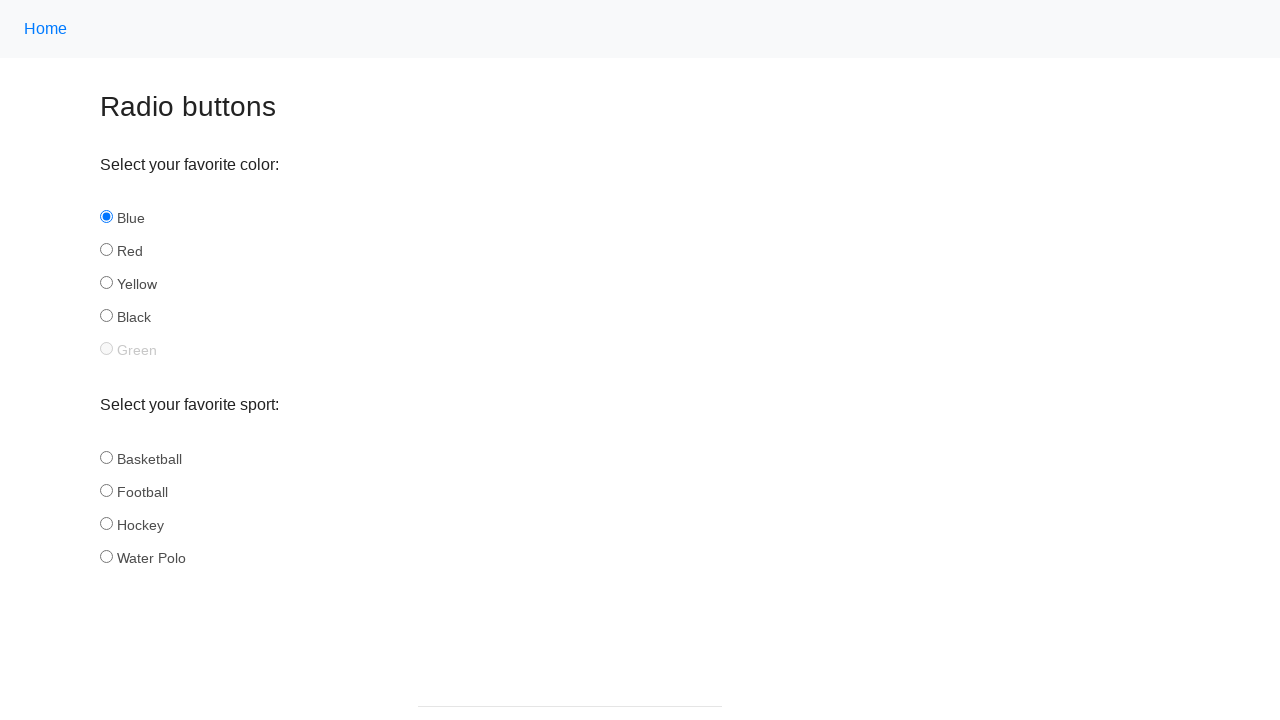

Clicked hockey radio button in sports category at (106, 523) on input[name='sport'][id='hockey']
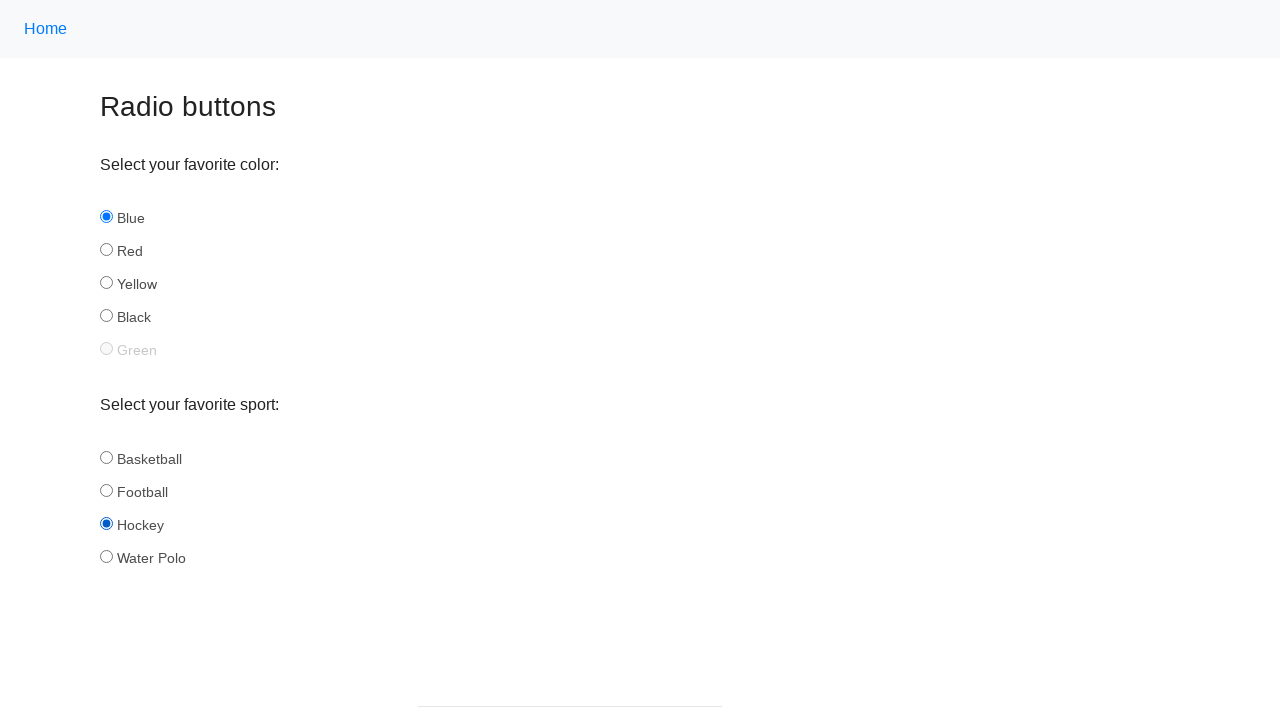

Verified hockey radio button is selected
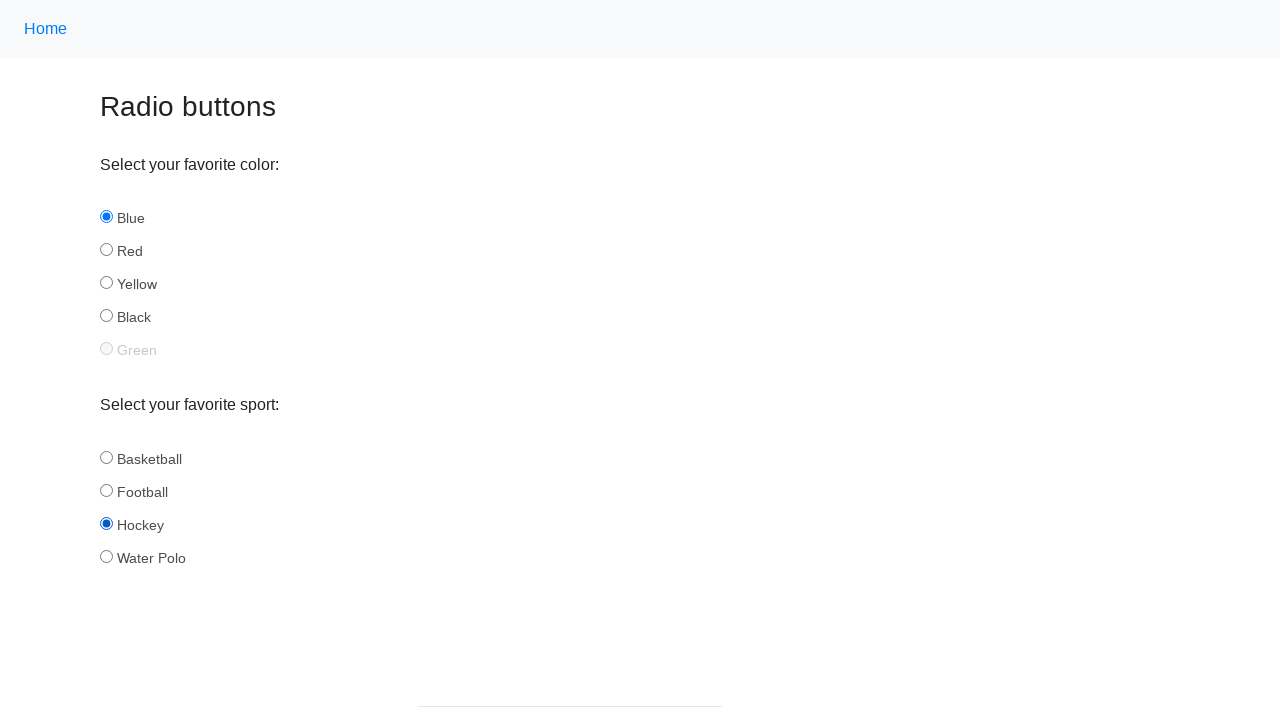

Clicked football radio button in sports category at (106, 490) on input[name='sport'][id='football']
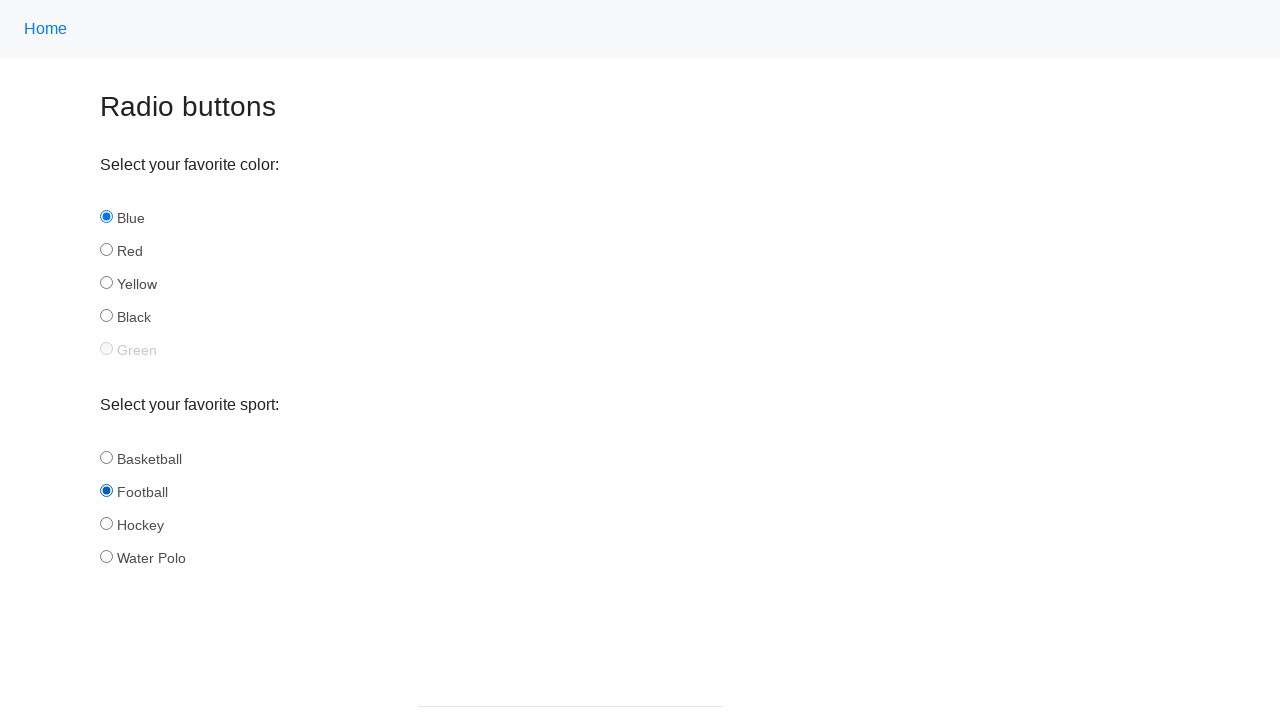

Verified football radio button is selected
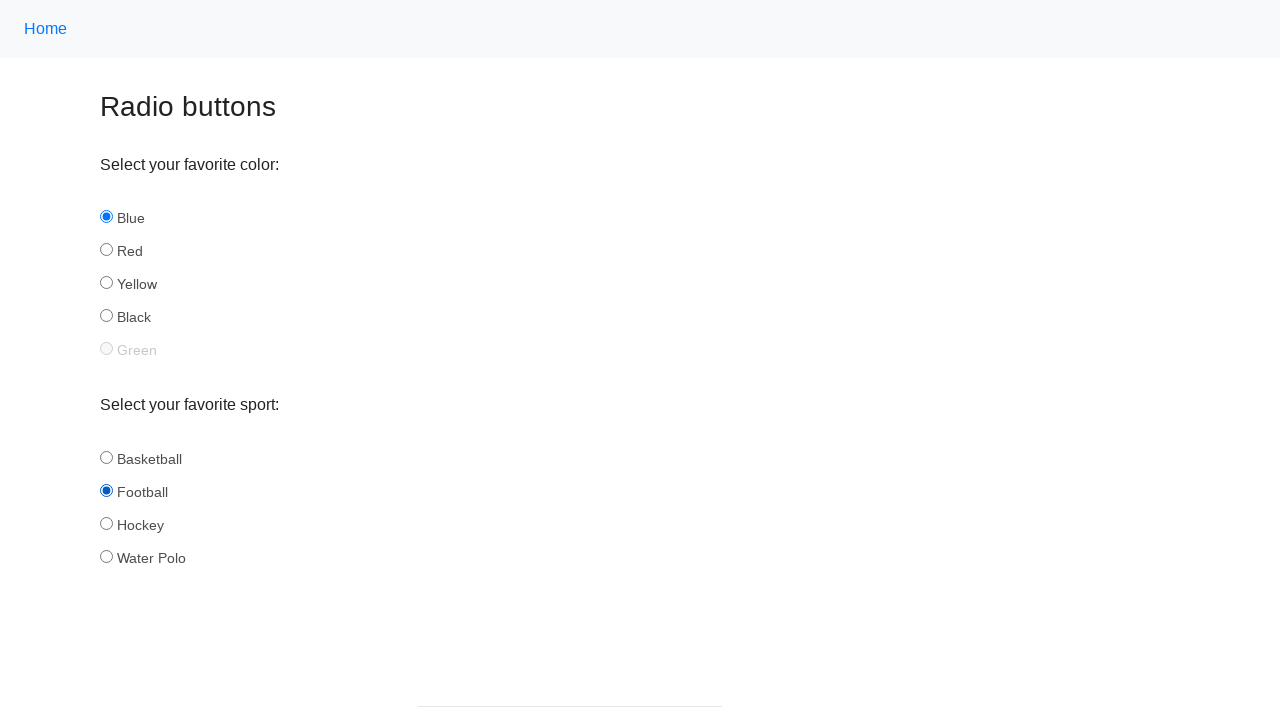

Clicked yellow radio button in color category at (106, 283) on input[name='color'][id='yellow']
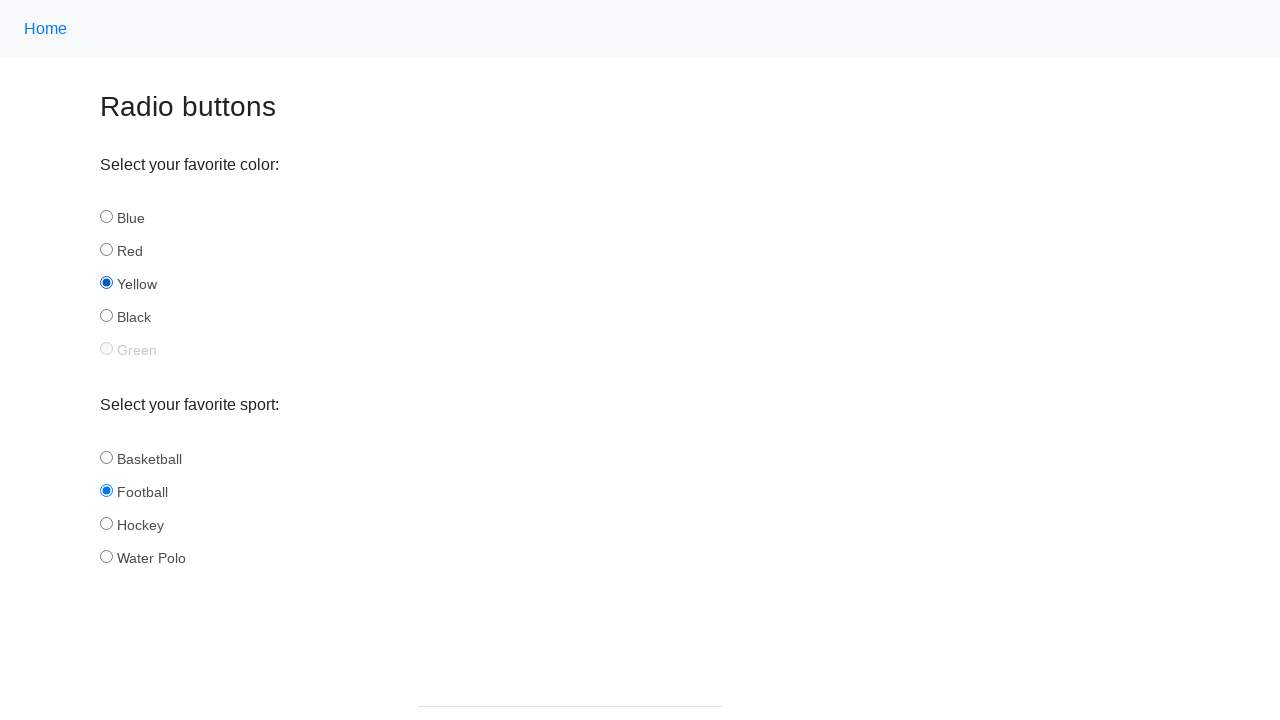

Verified yellow radio button is selected
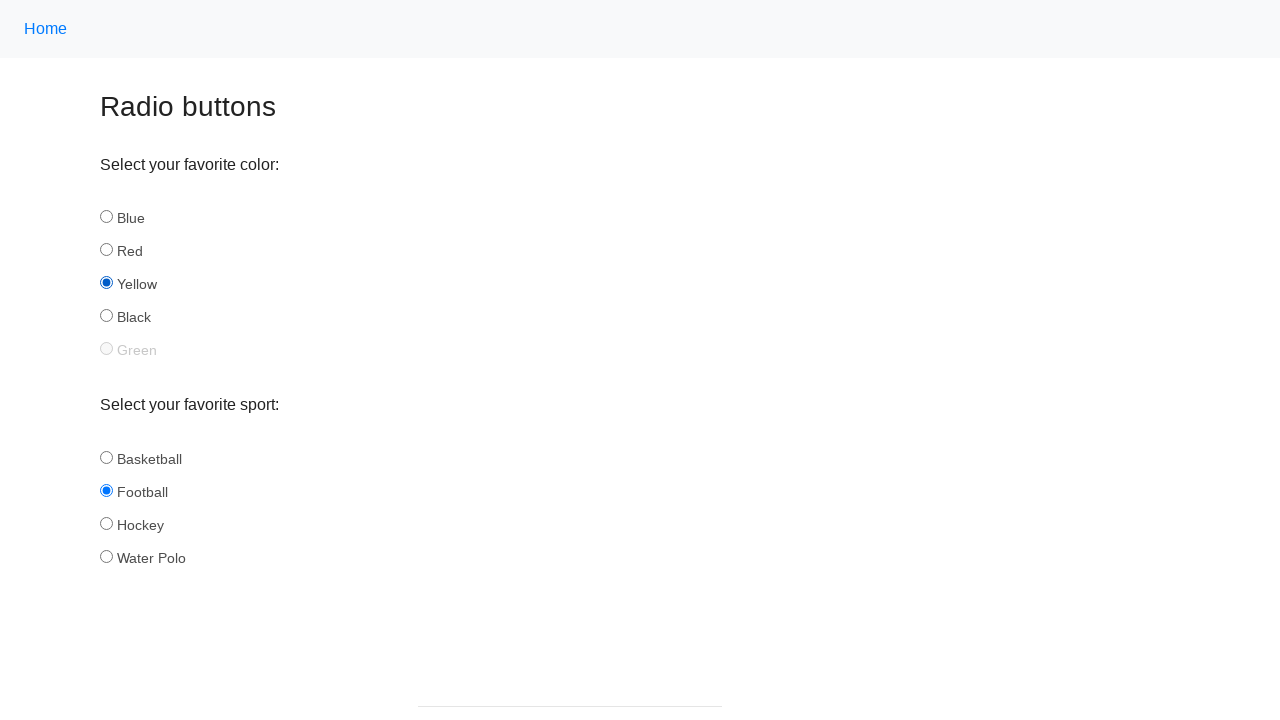

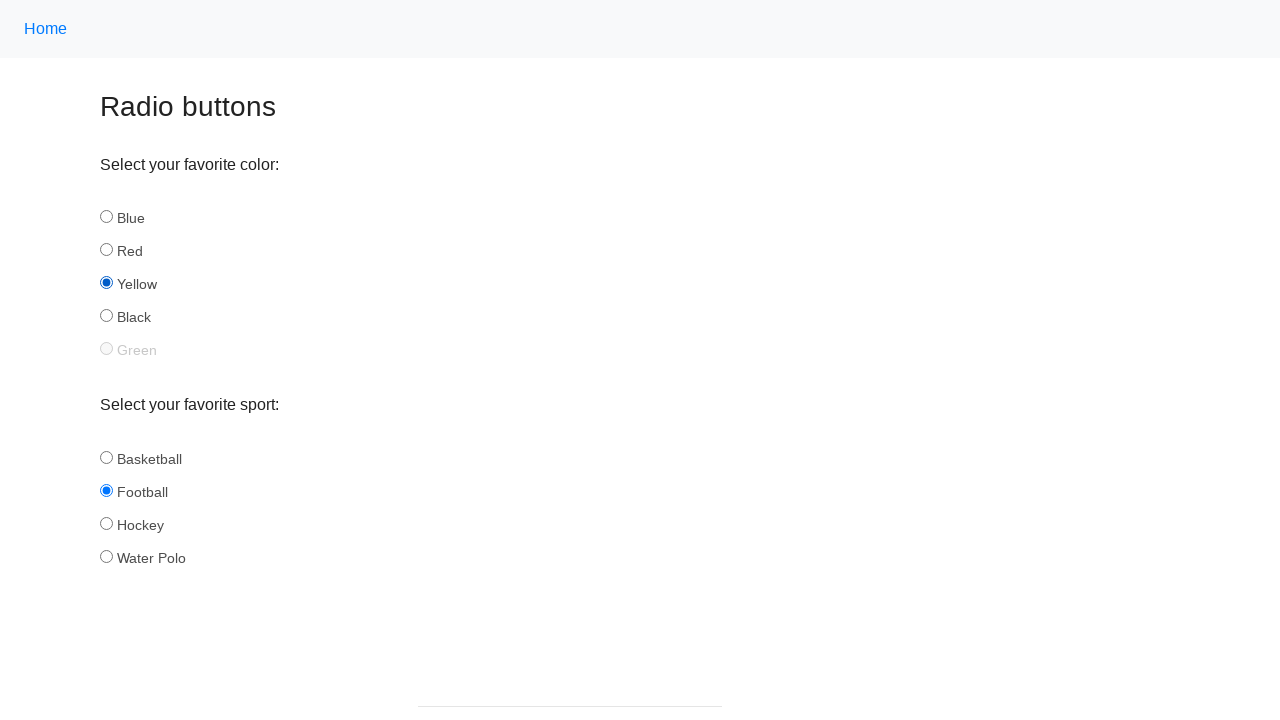